Tests generating a single UUID by clicking the generate button and validates the UUID format

Starting URL: https://qatask.netlify.app/

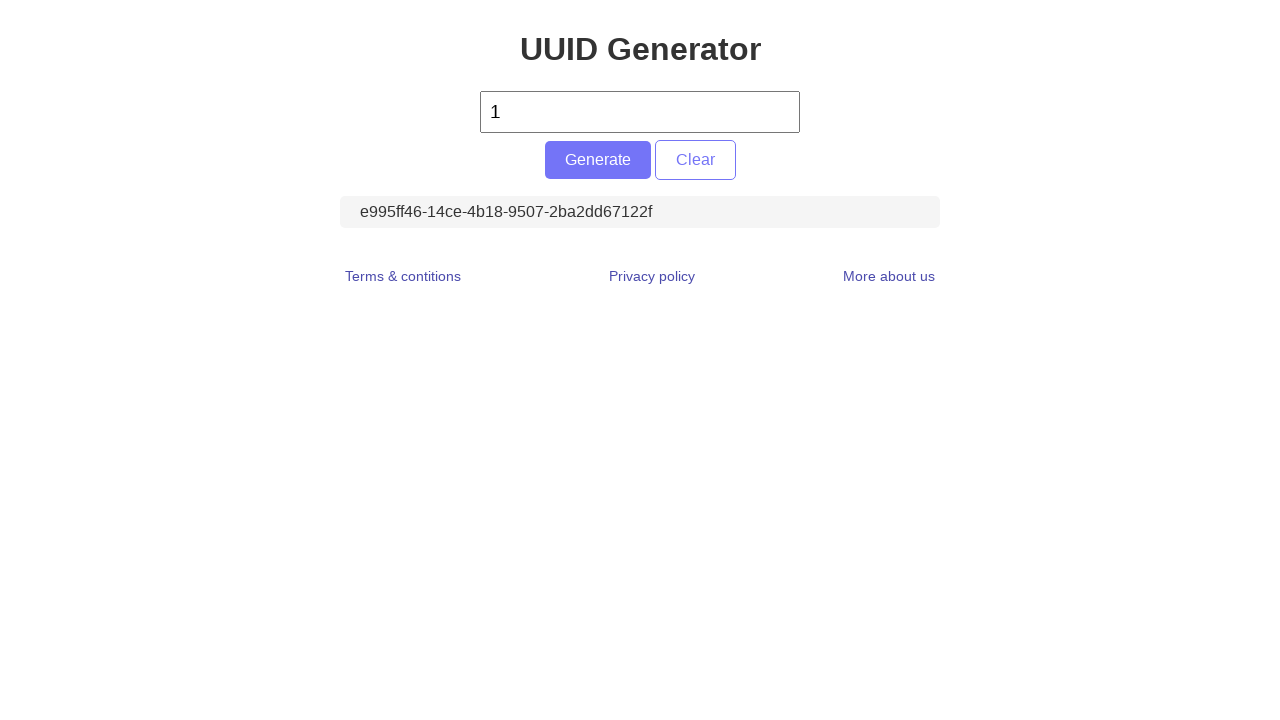

Clicked generate button to create a UUID at (598, 160) on #generate
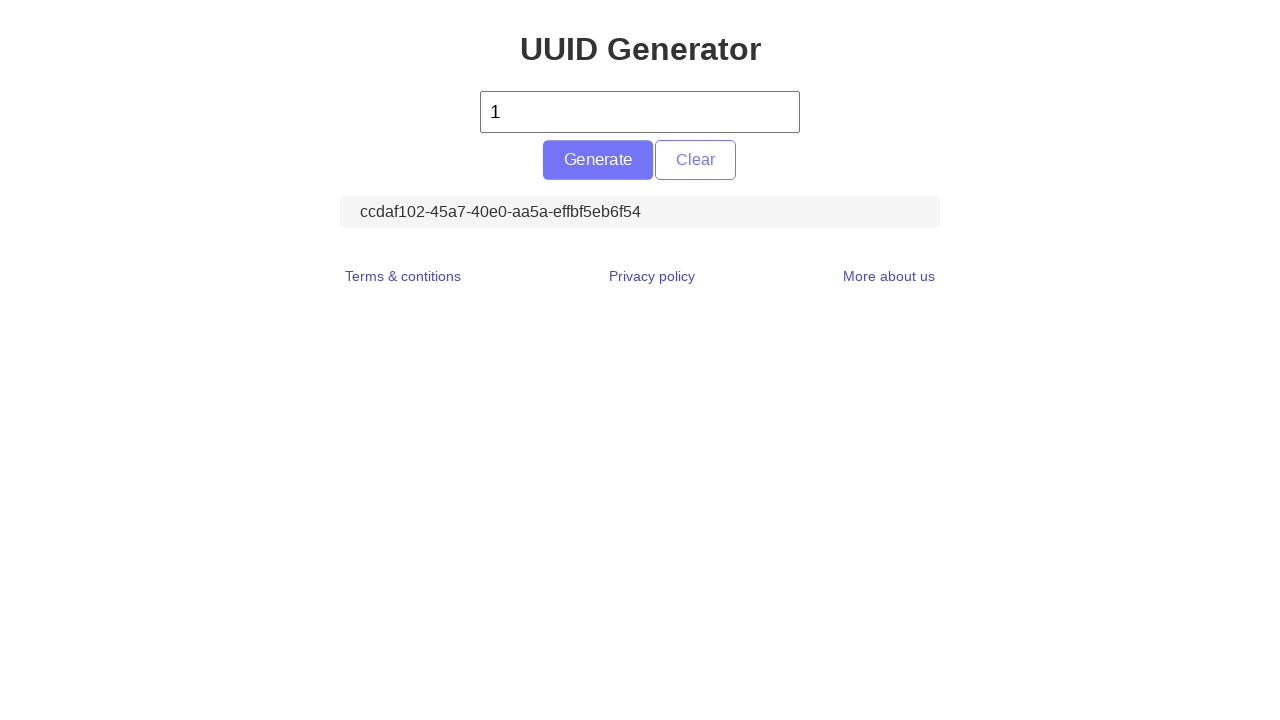

Located UUID display element
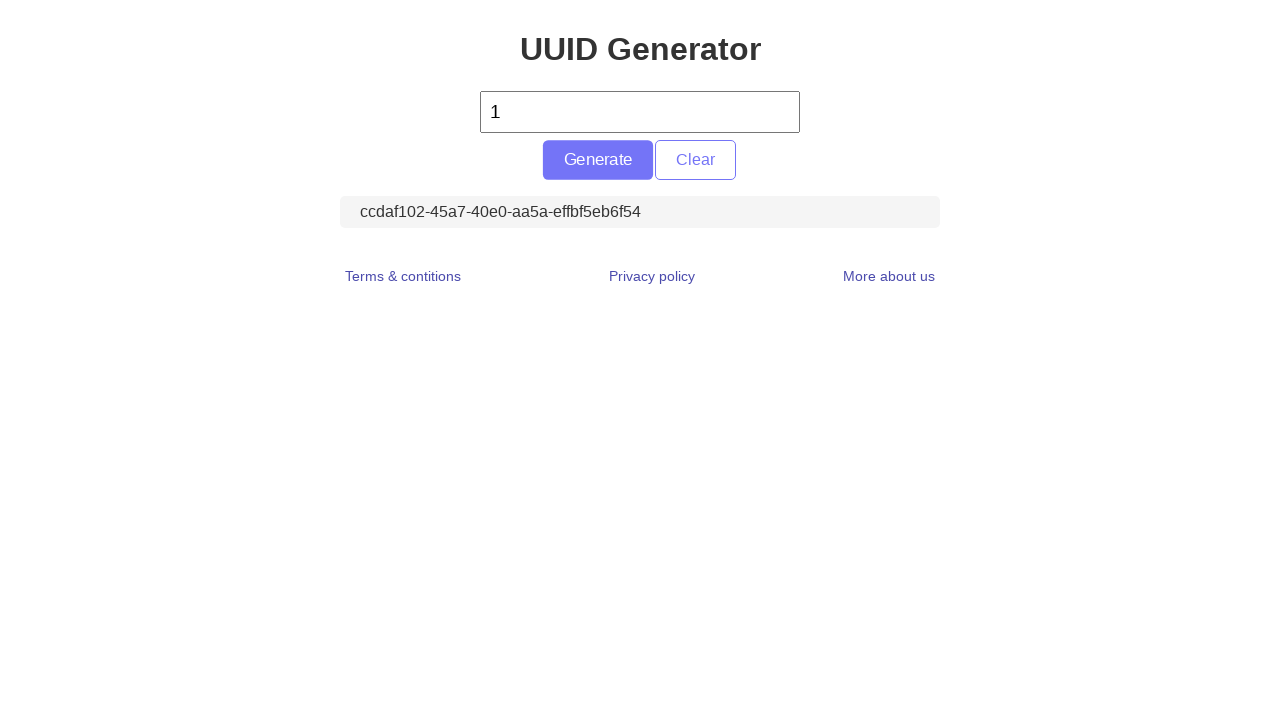

Retrieved generated UUID text content
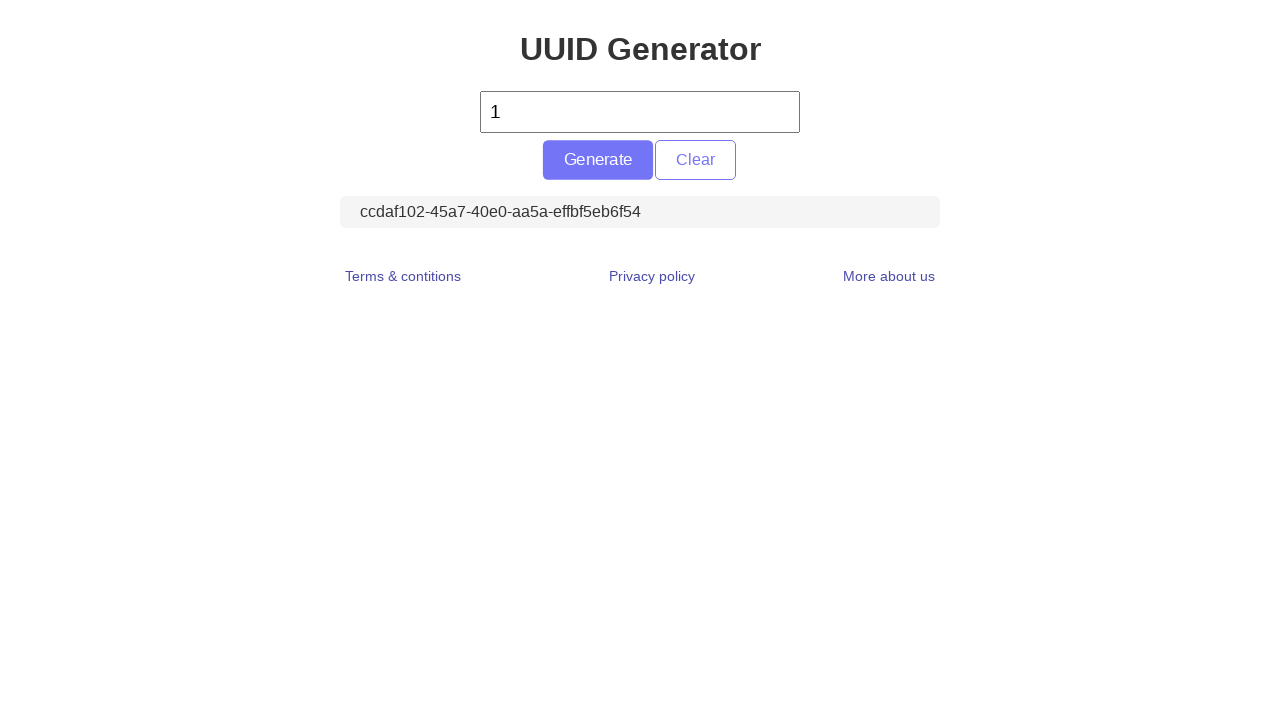

Compiled UUID regex pattern for validation
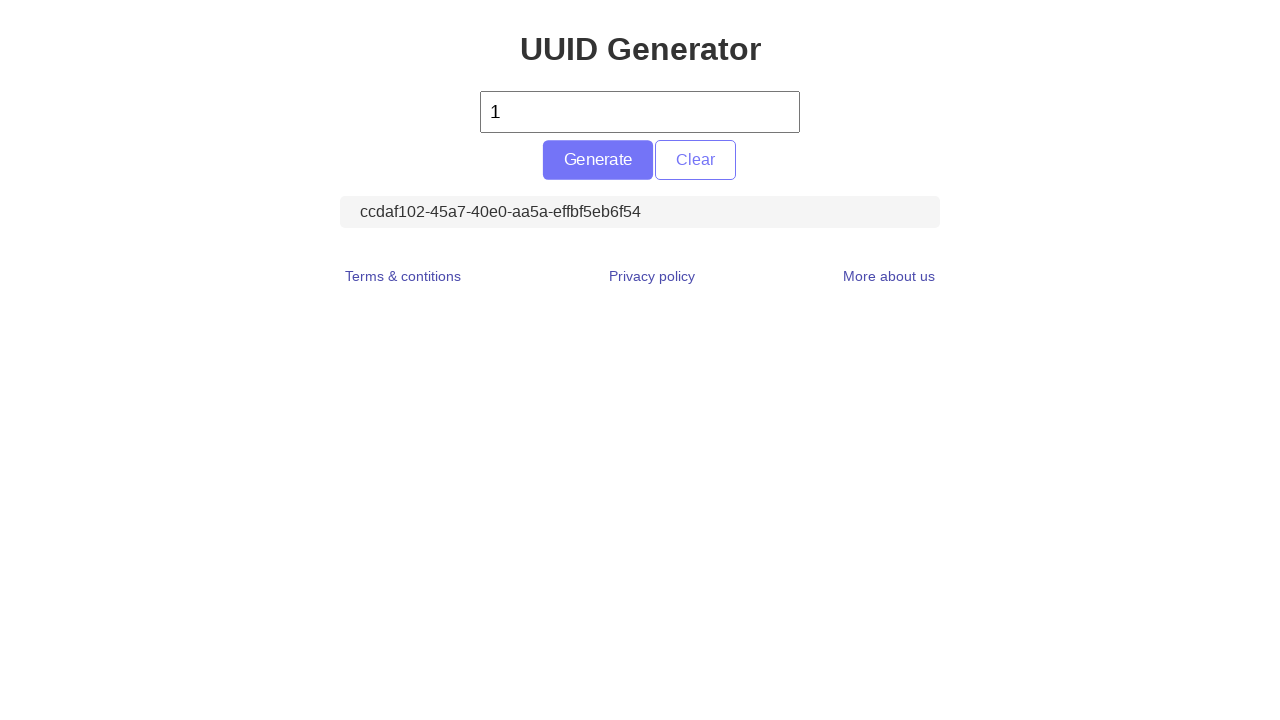

Validated that UUID text is not empty
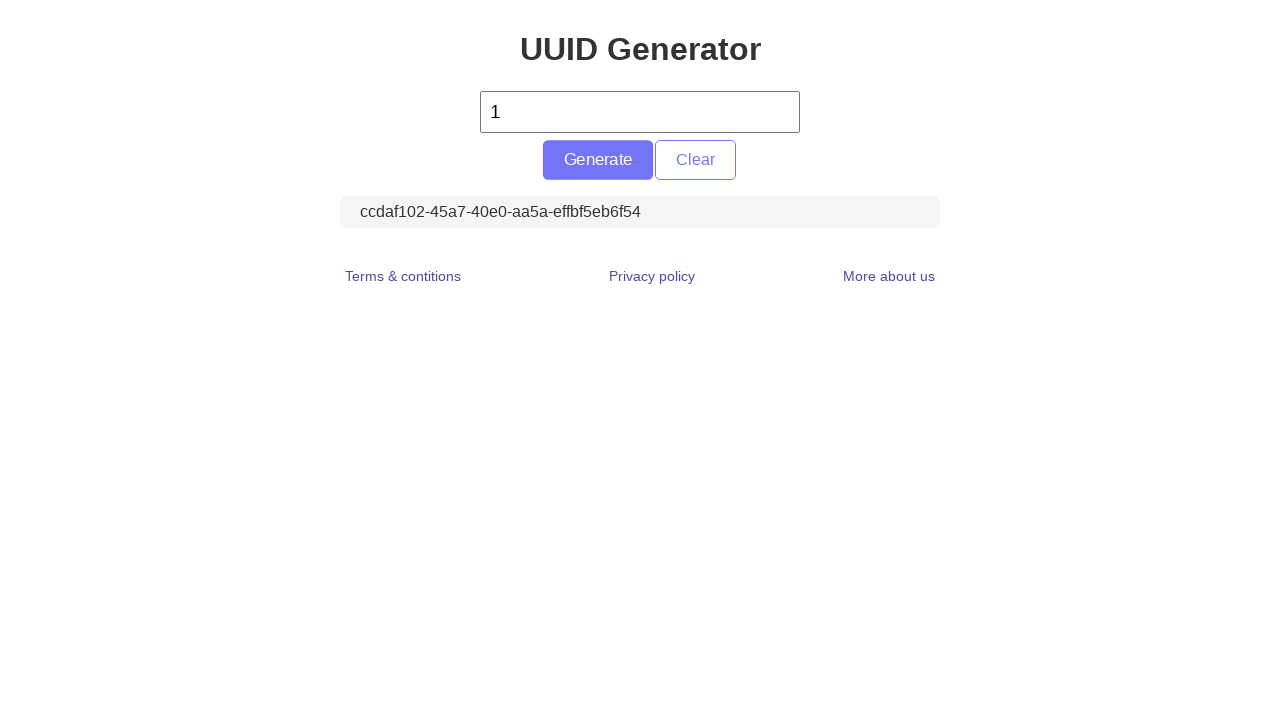

Validated that UUID matches the correct format
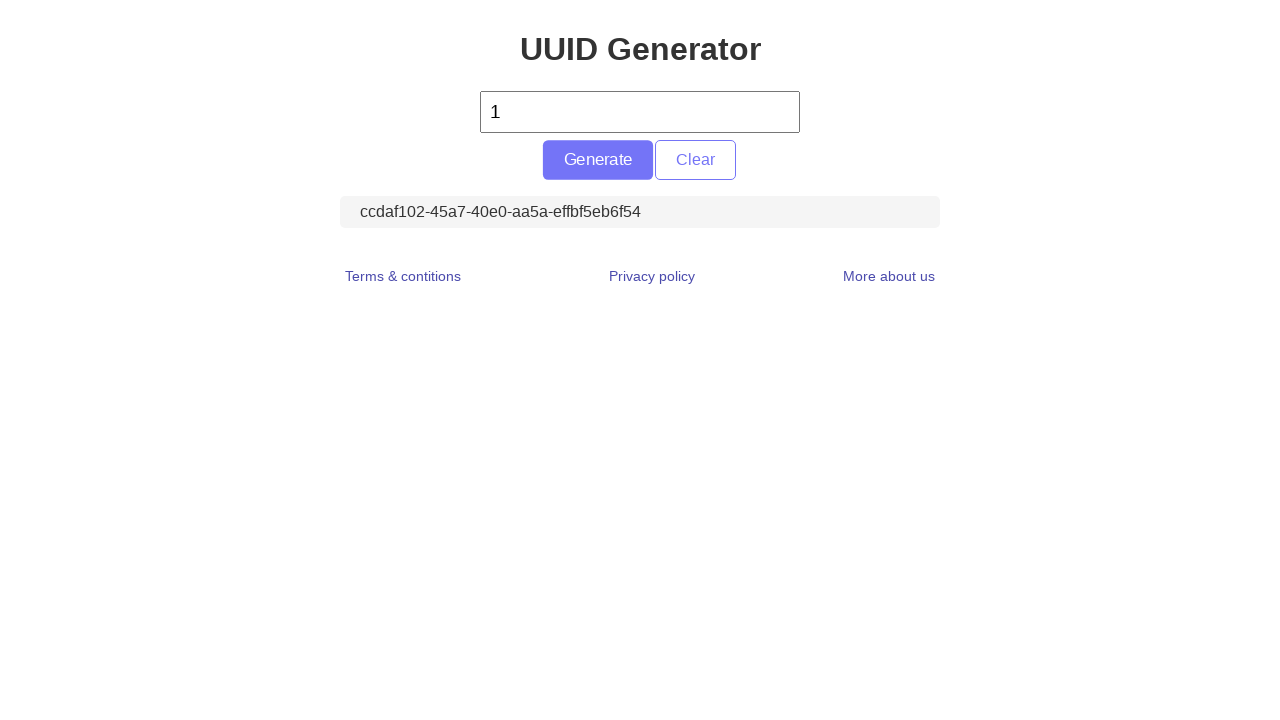

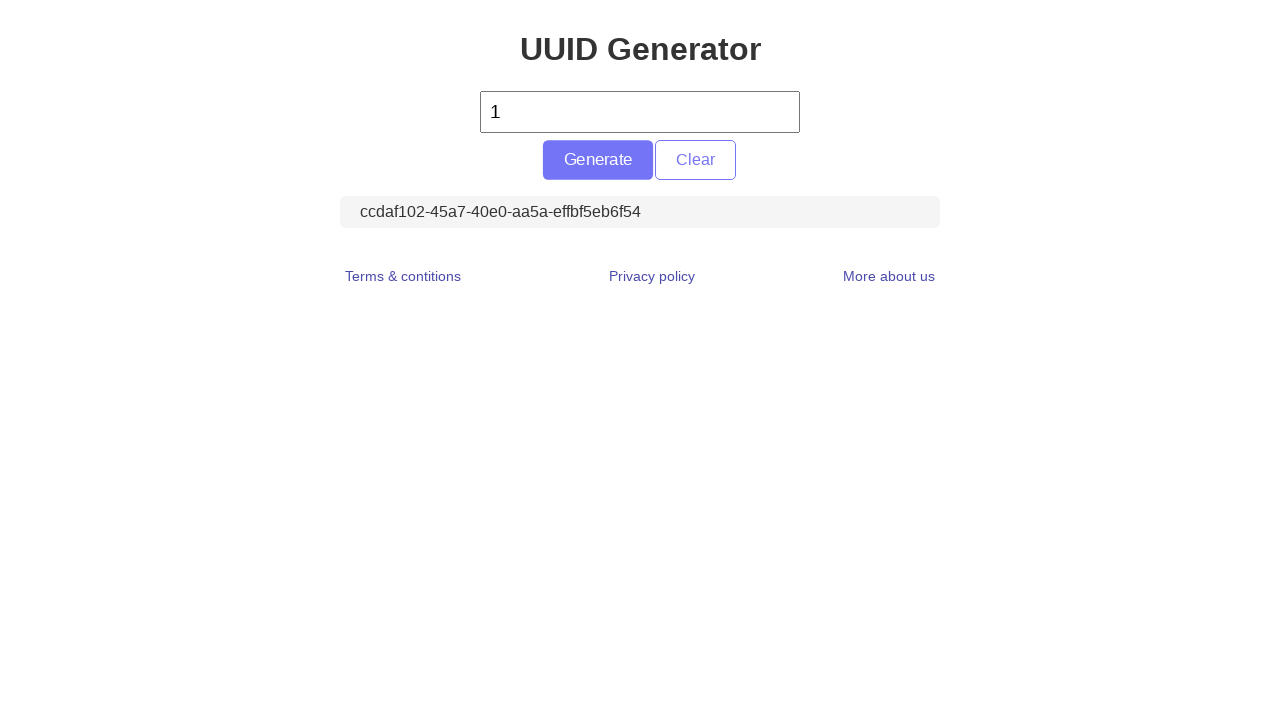